Tests internationalization by clicking the language switcher to toggle between Spanish and English

Starting URL: https://read-faster-2.preview.emergentagent.com

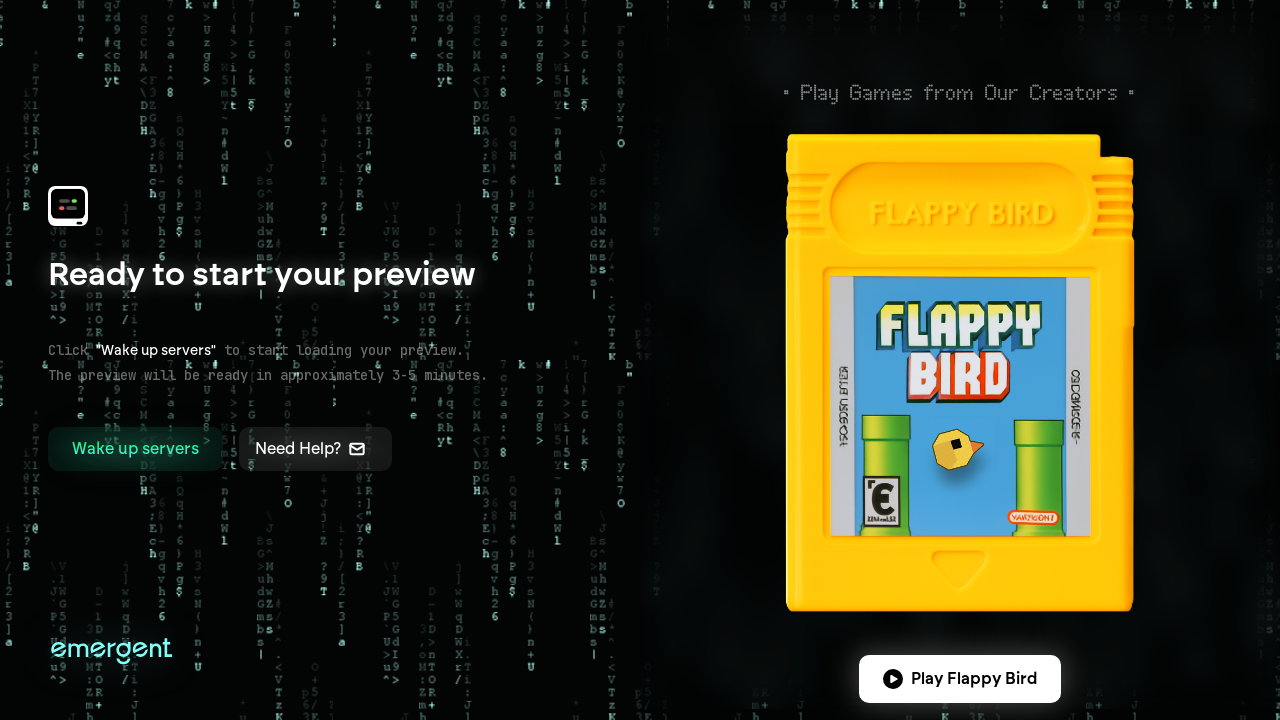

Waited for page to fully load (networkidle)
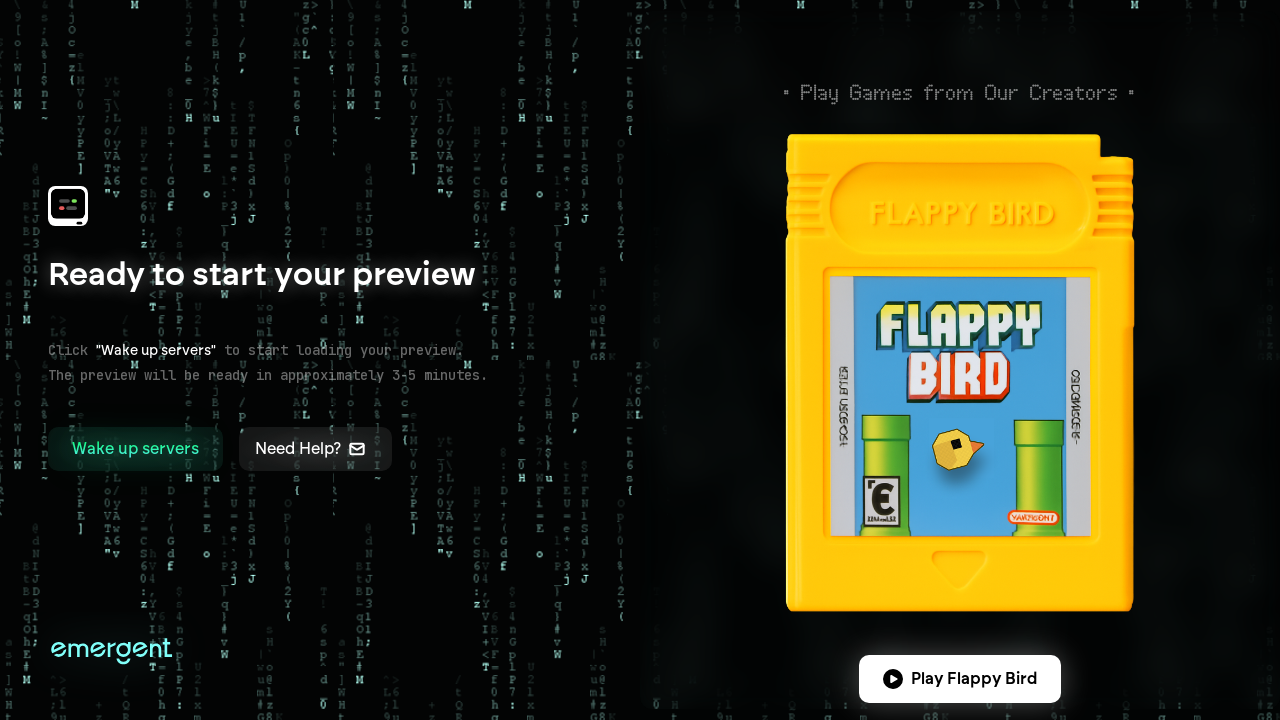

Located language switcher element
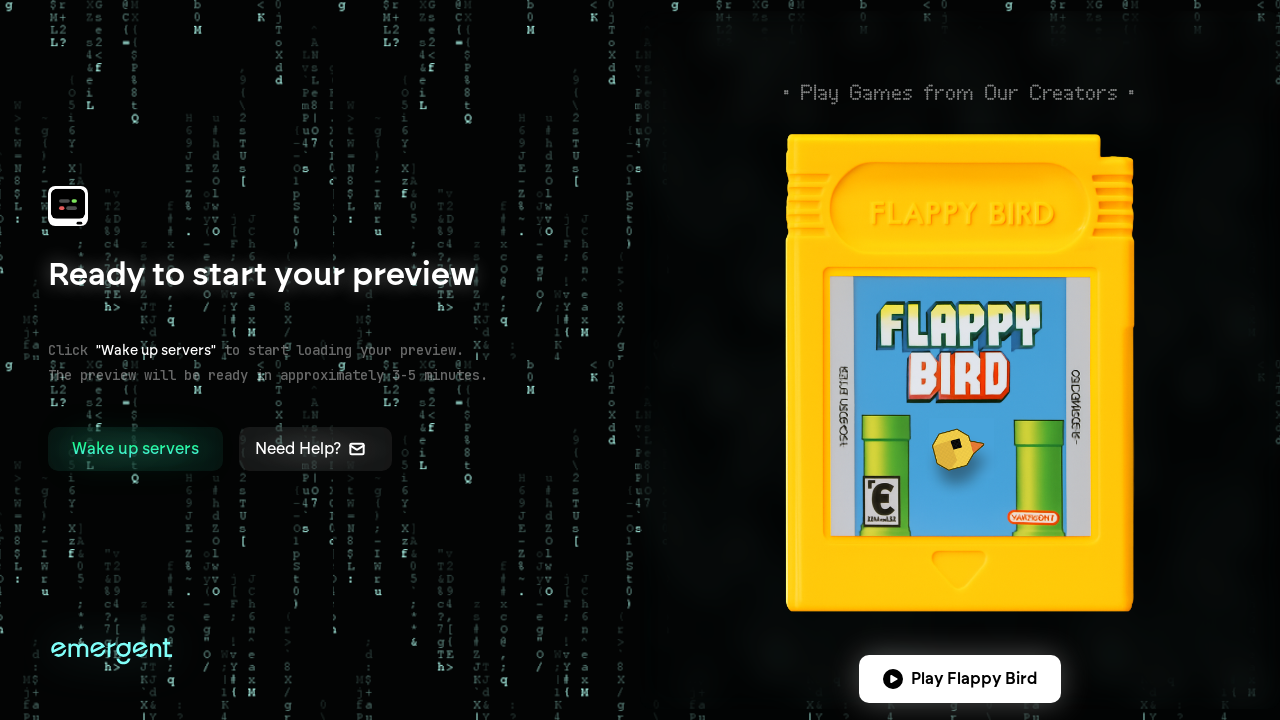

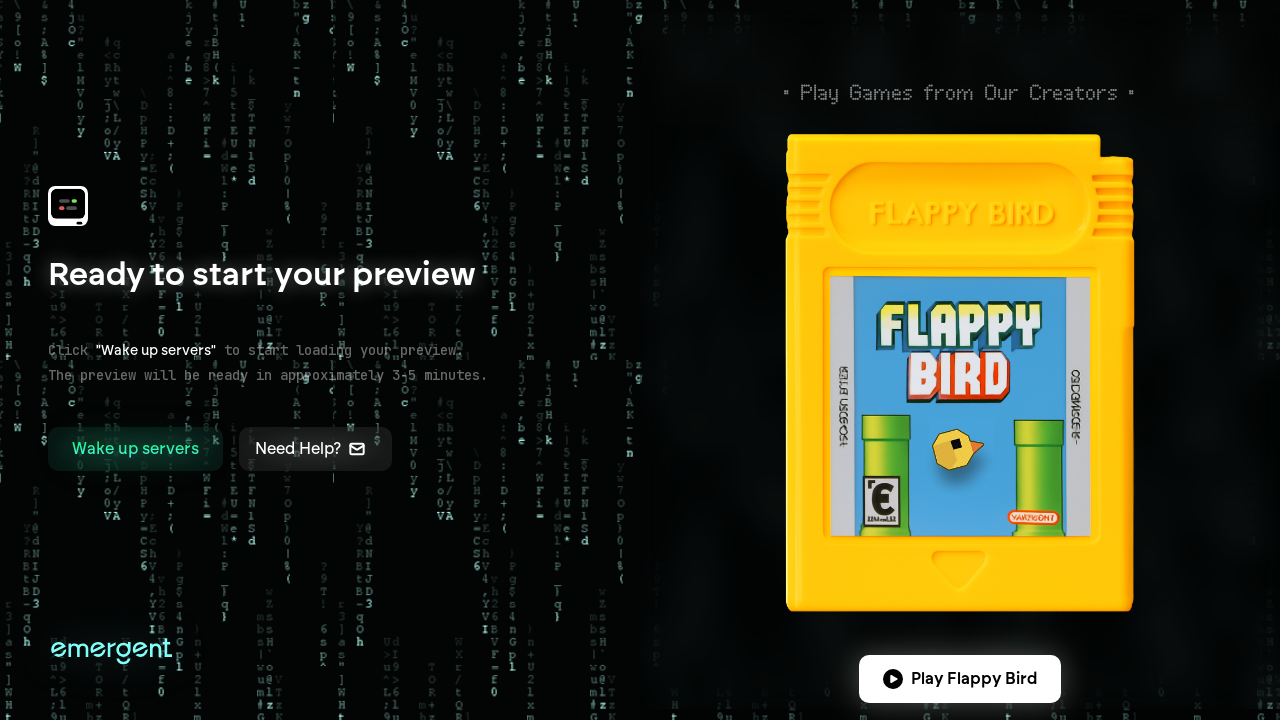